Tests custom jQuery dropdown selection by clicking the number dropdown and selecting various values (19, 1, 13, 2), verifying each selection is displayed correctly

Starting URL: http://jqueryui.com/resources/demos/selectmenu/default.html

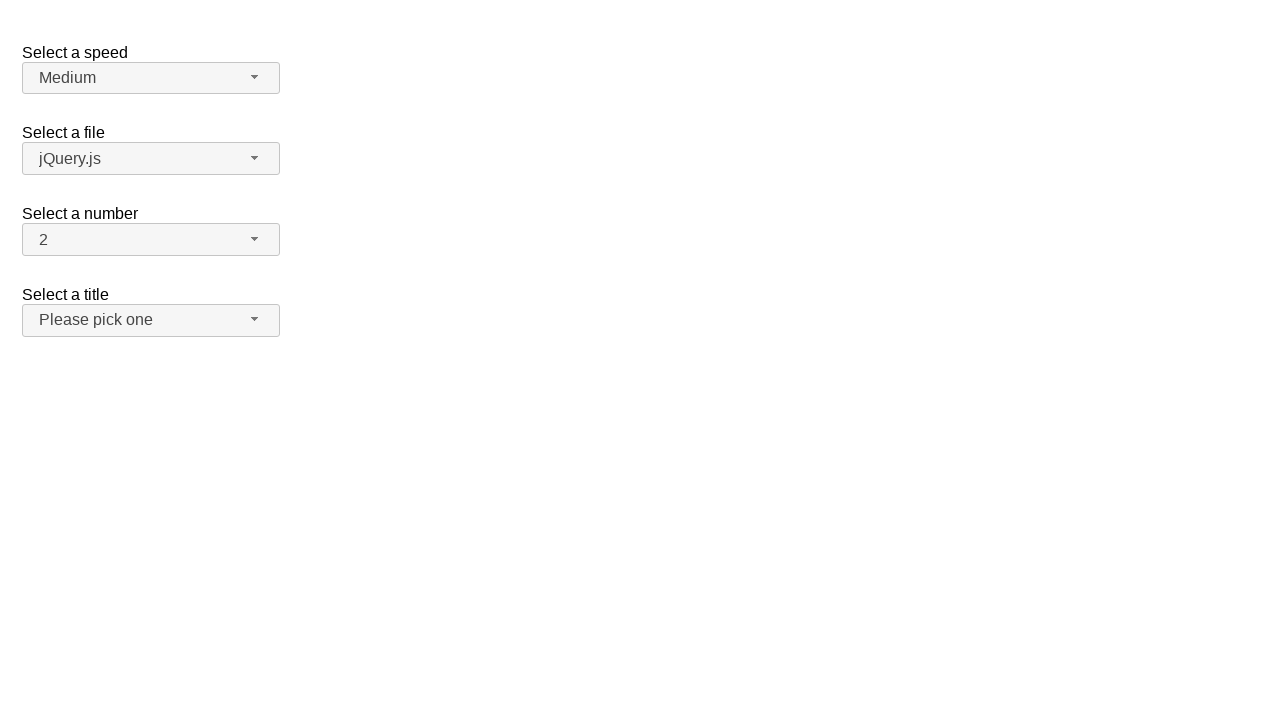

Clicked number dropdown button to open menu at (151, 240) on xpath=//span[@id='number-button']
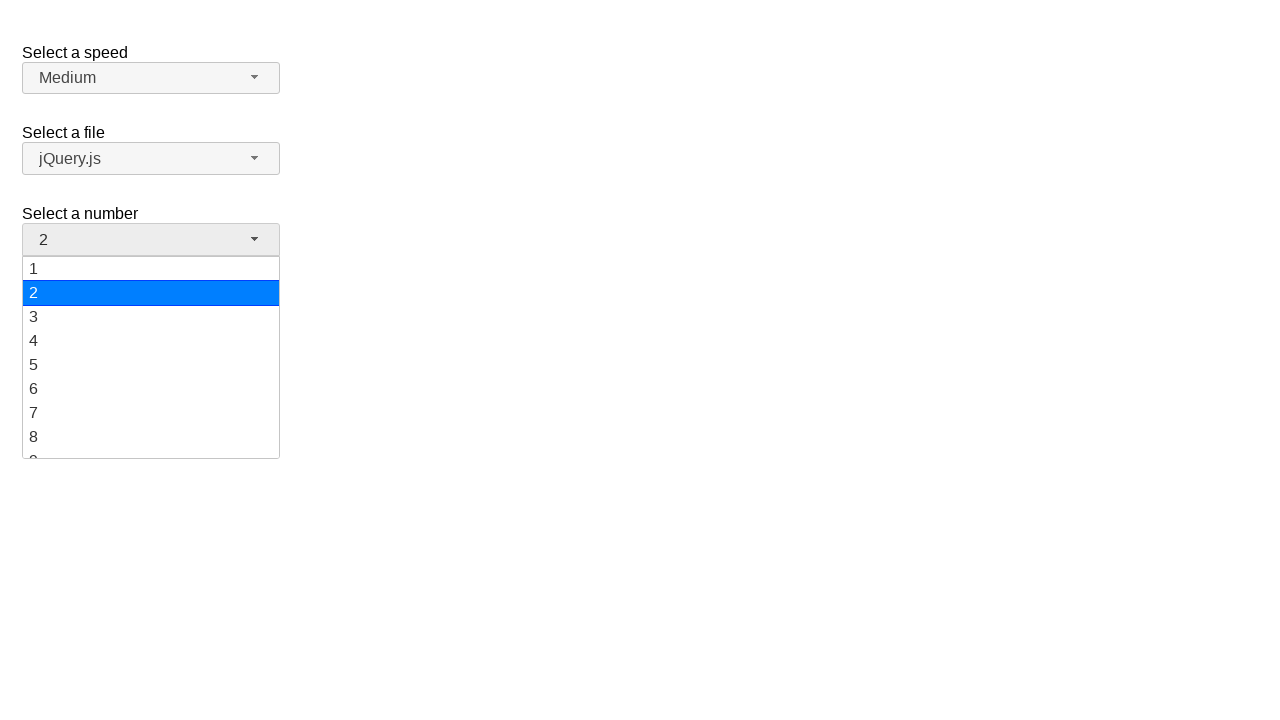

Dropdown menu items loaded
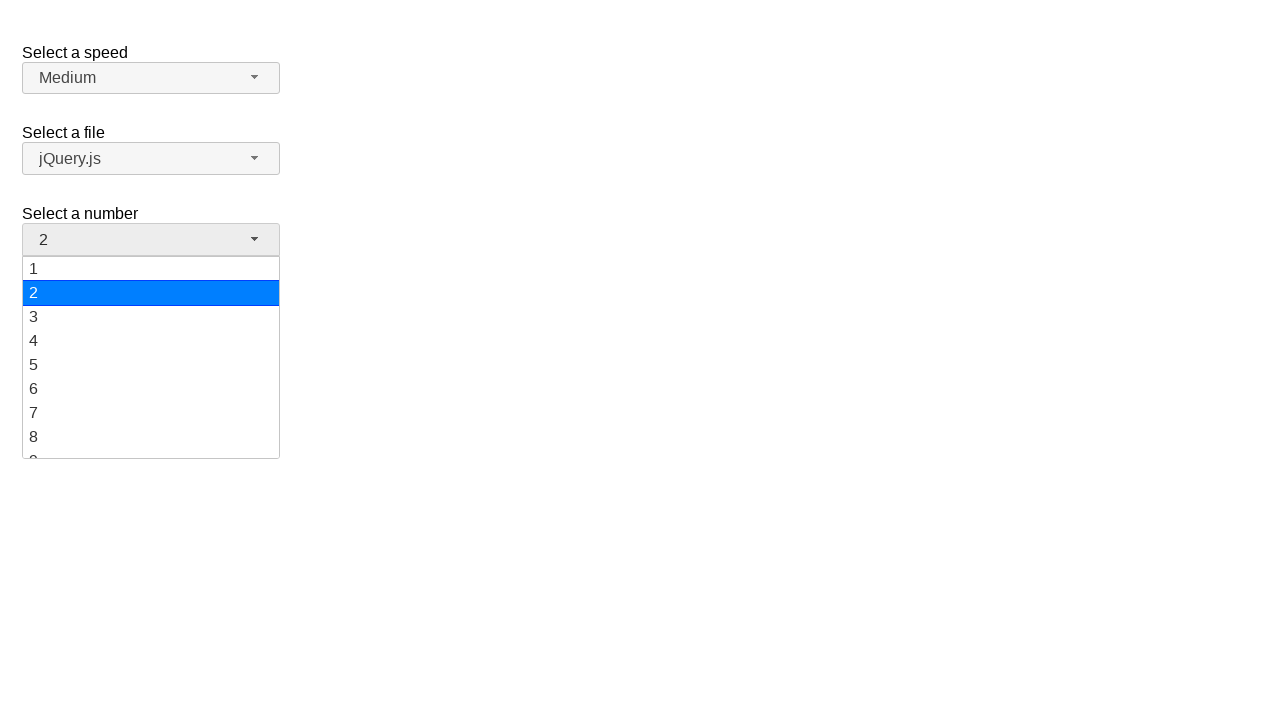

Selected value '19' from dropdown at (151, 445) on xpath=//ul[@id='number-menu']//li[@class='ui-menu-item']/div[text()='19']
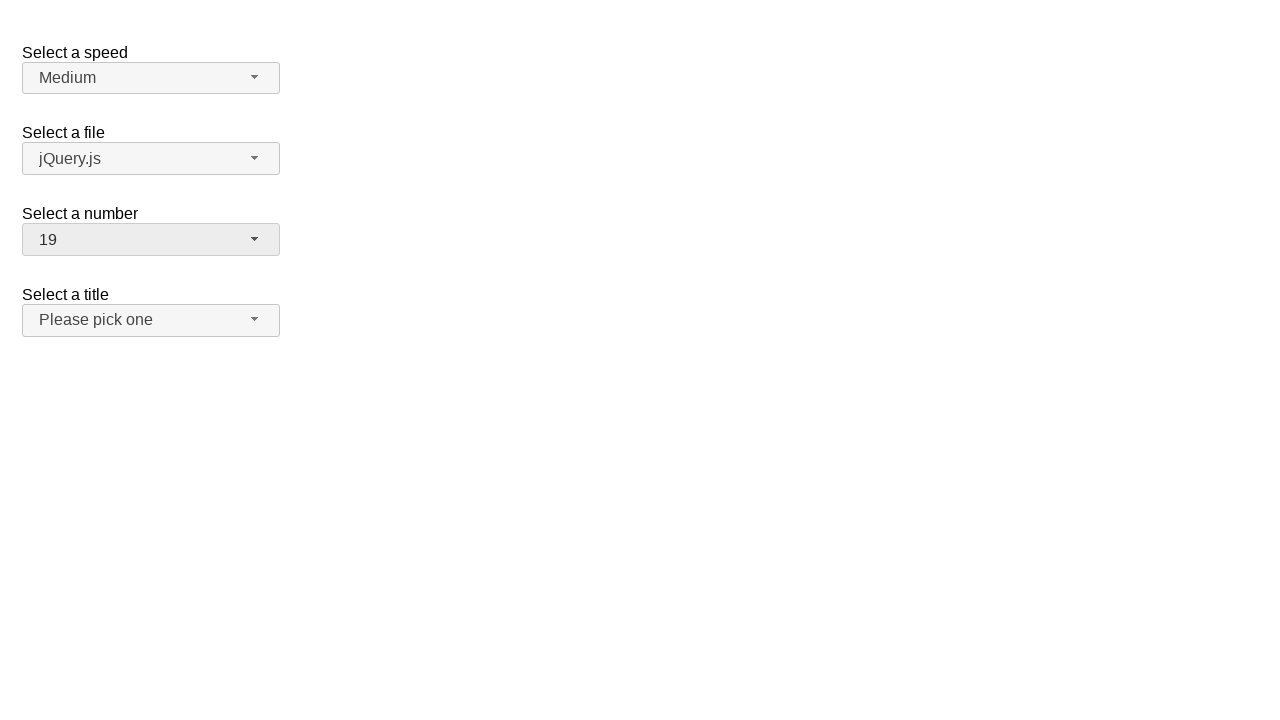

Verified '19' is displayed in dropdown button
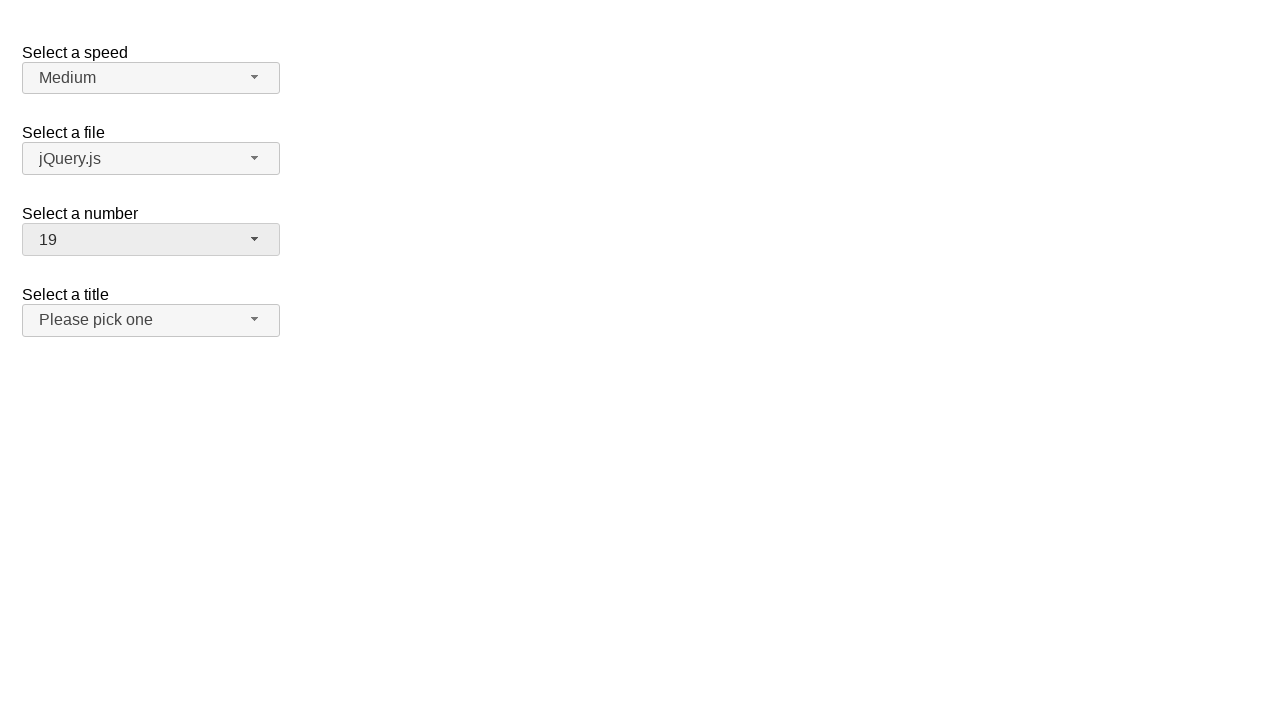

Clicked number dropdown button to open menu at (151, 240) on xpath=//span[@id='number-button']
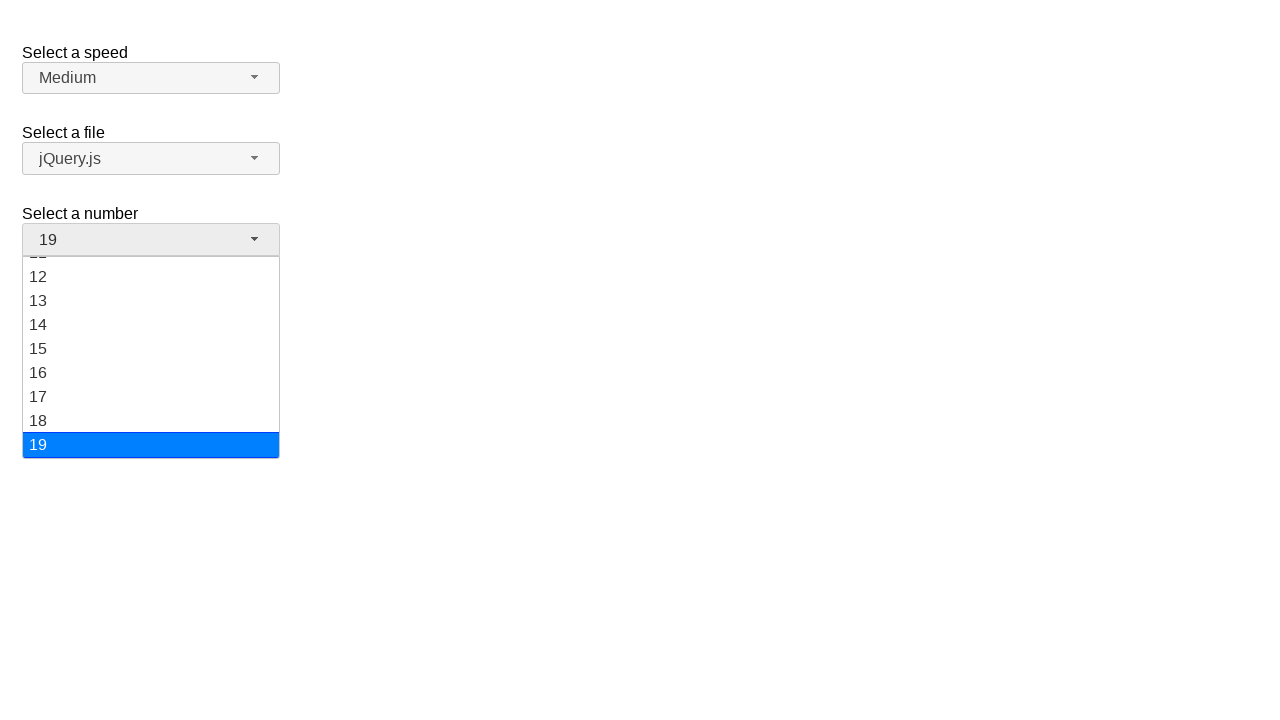

Dropdown menu items loaded
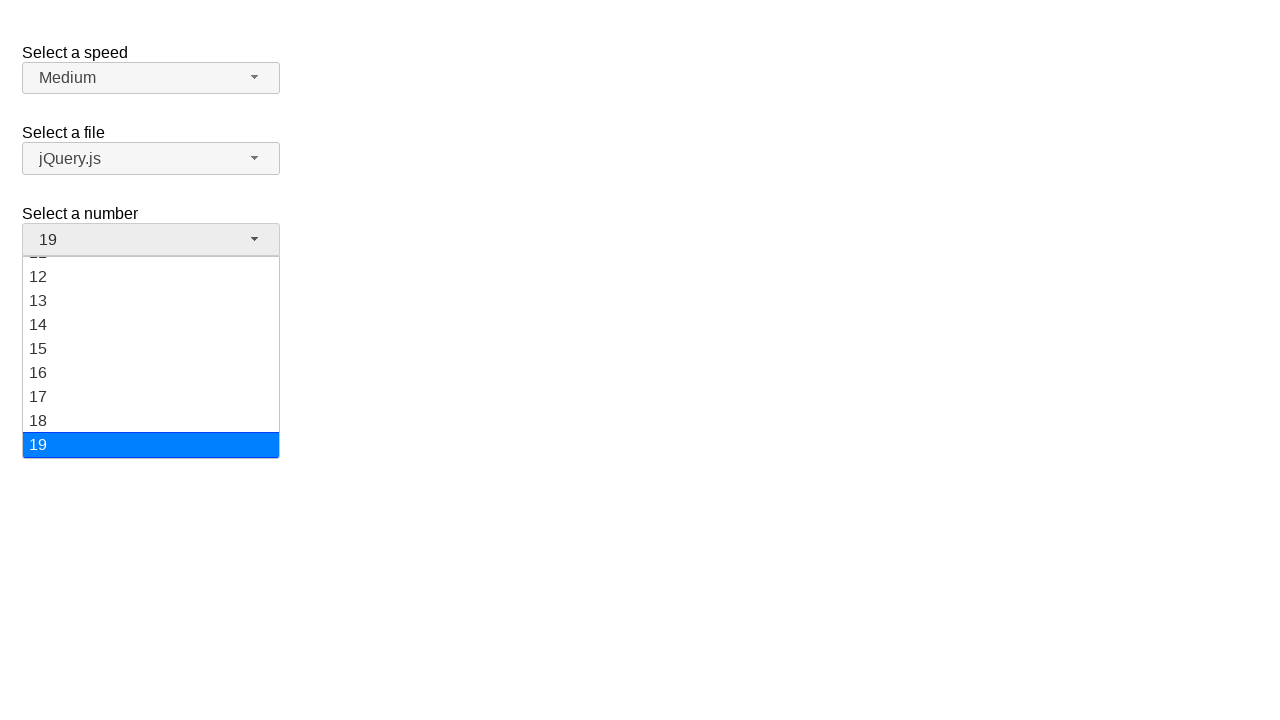

Selected value '1' from dropdown at (151, 269) on xpath=//ul[@id='number-menu']//li[@class='ui-menu-item']/div[text()='1']
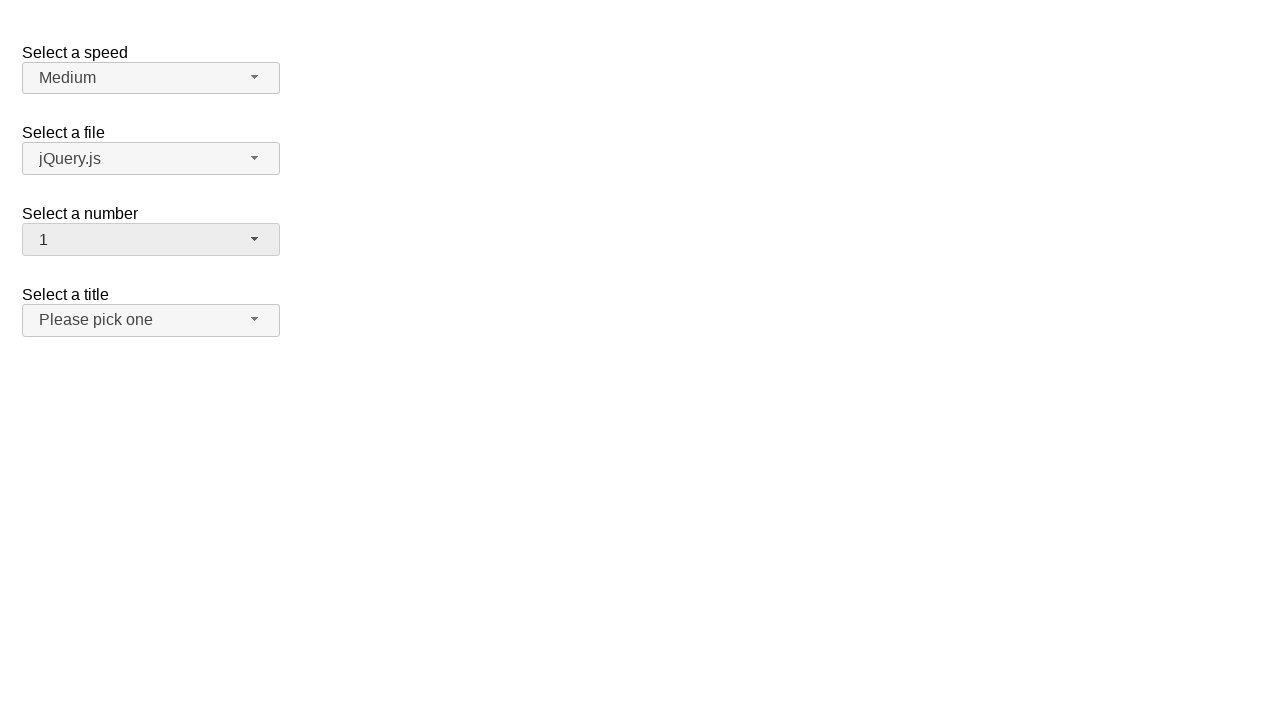

Verified '1' is displayed in dropdown button
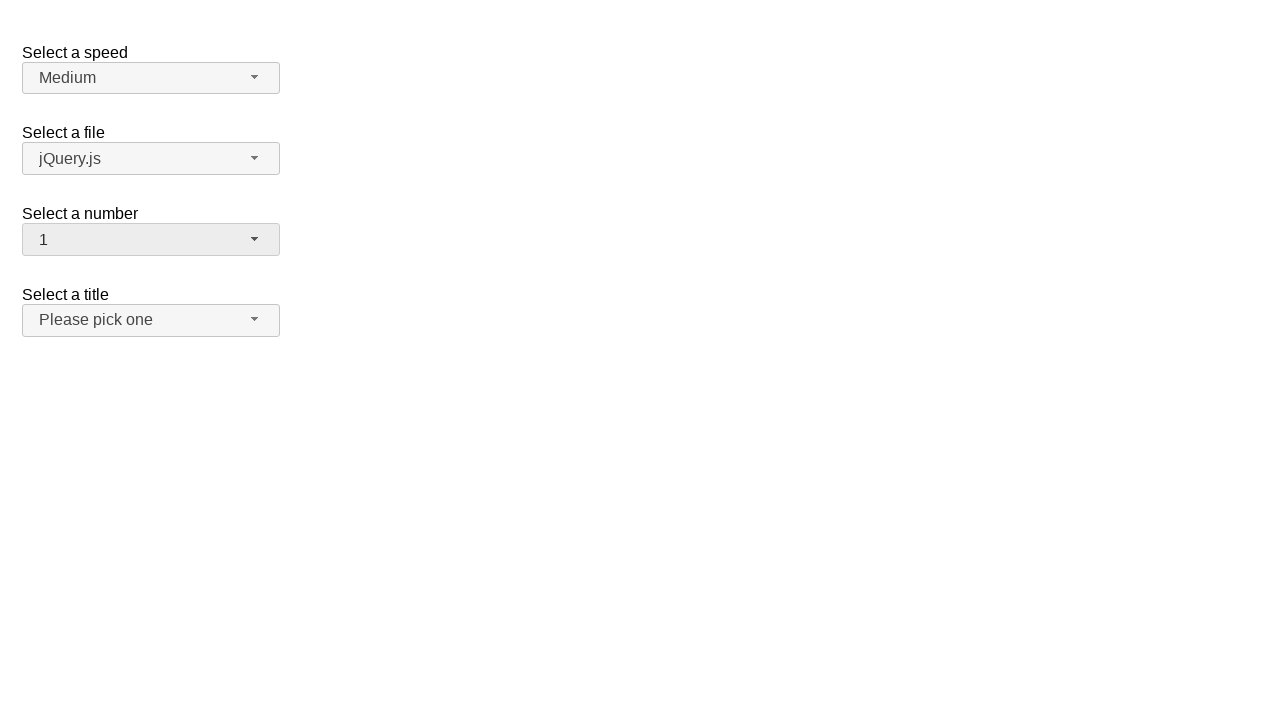

Clicked number dropdown button to open menu at (151, 240) on xpath=//span[@id='number-button']
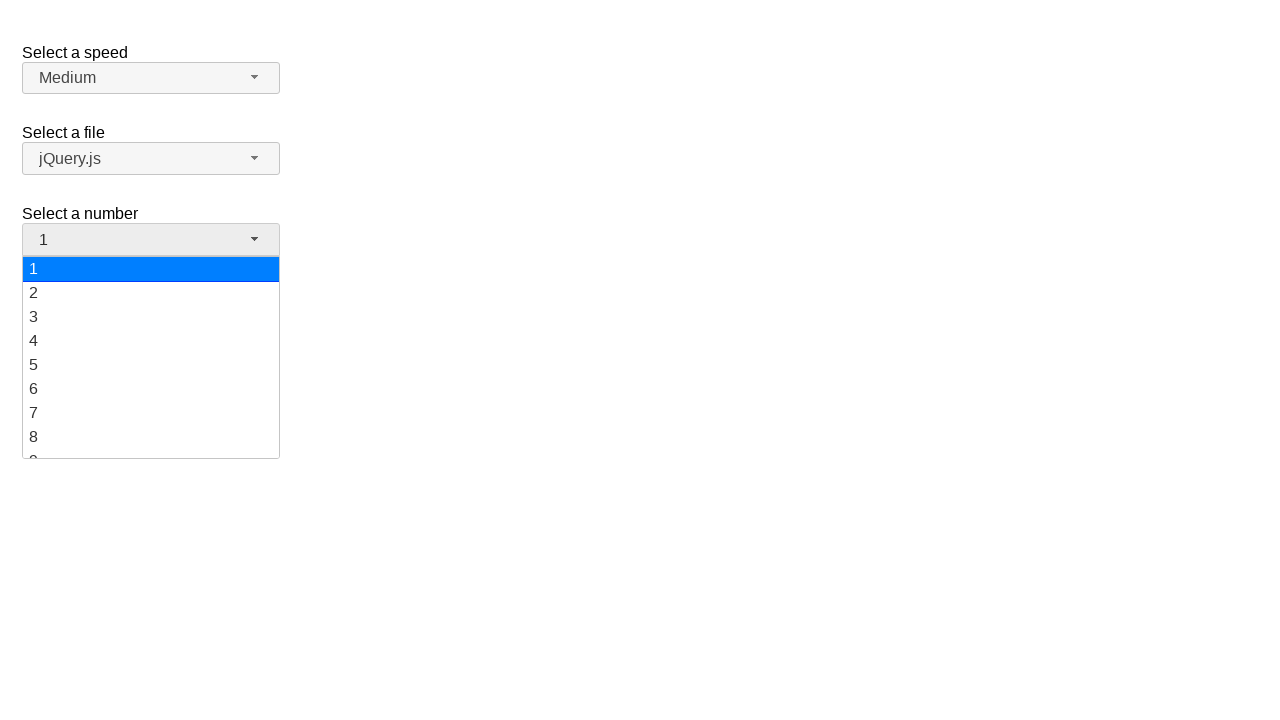

Dropdown menu items loaded
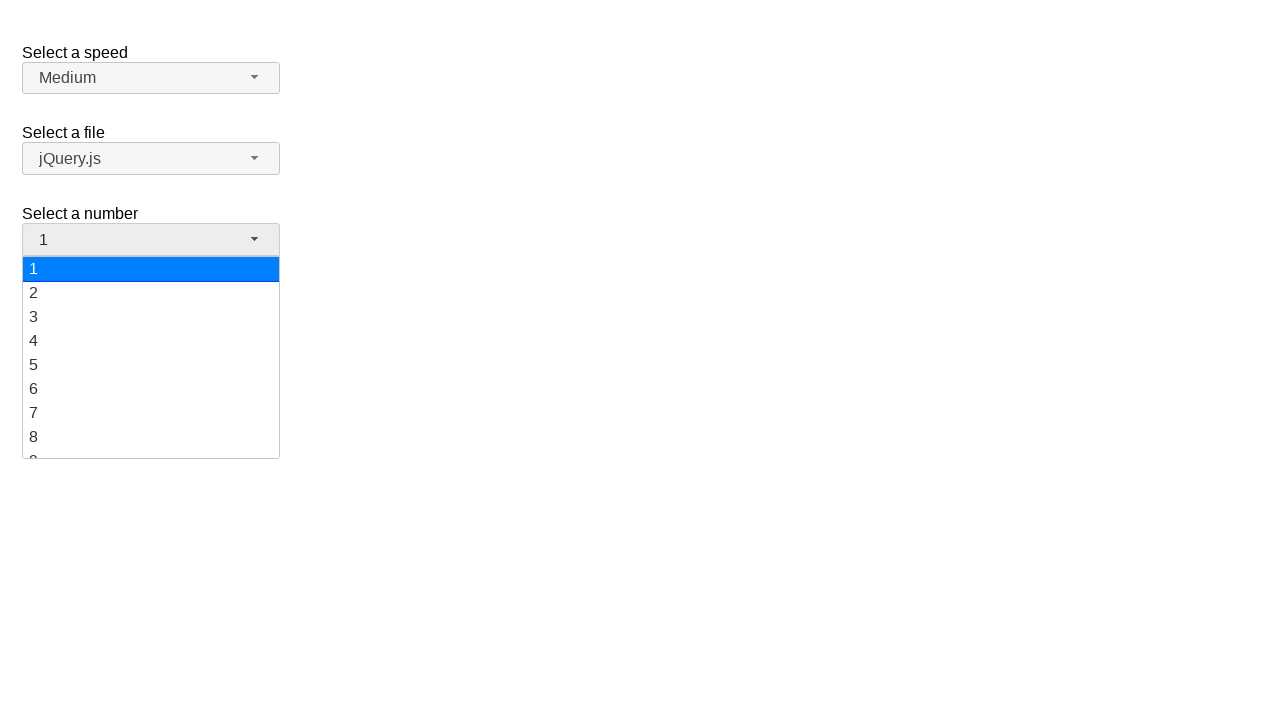

Selected value '13' from dropdown at (151, 357) on xpath=//ul[@id='number-menu']//li[@class='ui-menu-item']/div[text()='13']
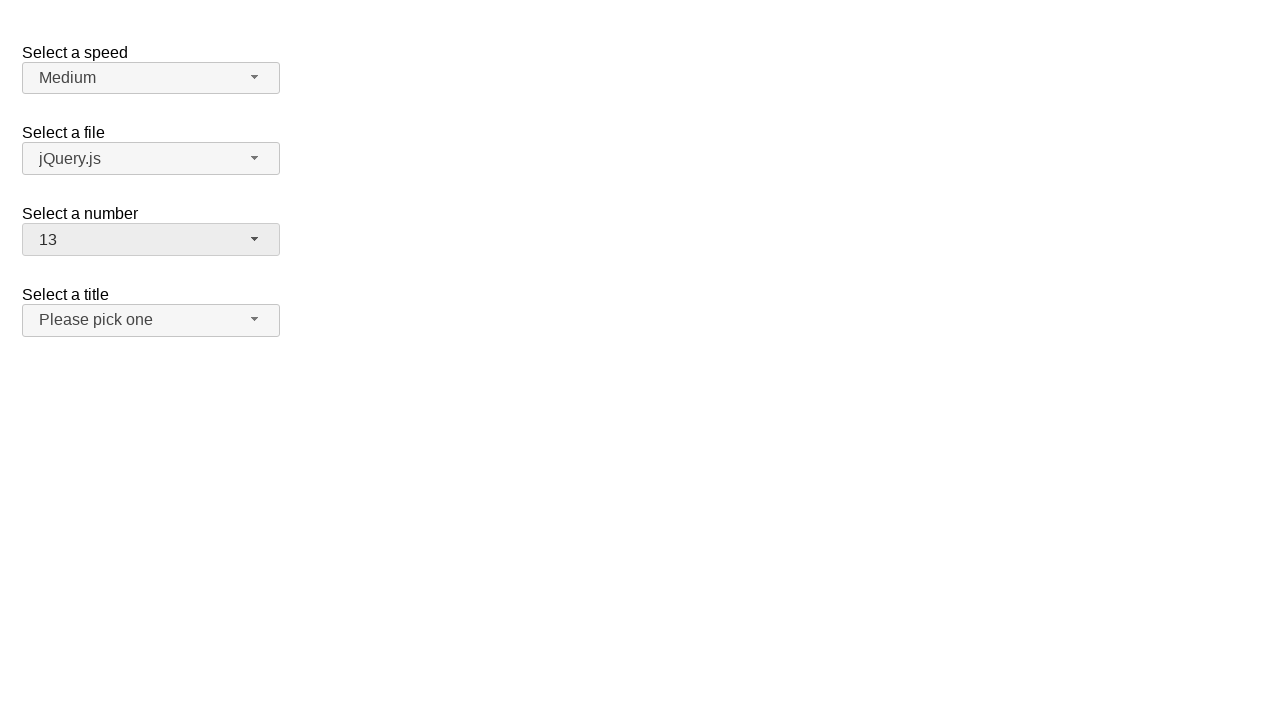

Verified '13' is displayed in dropdown button
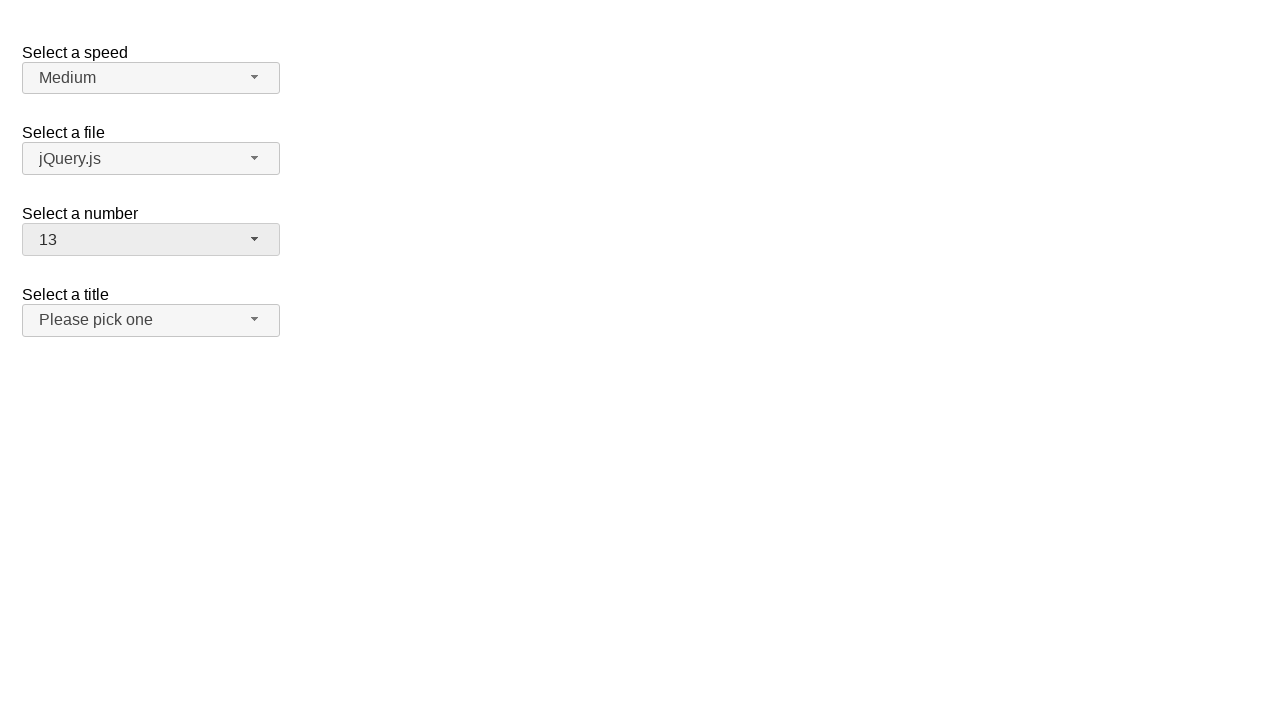

Clicked number dropdown button to open menu at (151, 240) on xpath=//span[@id='number-button']
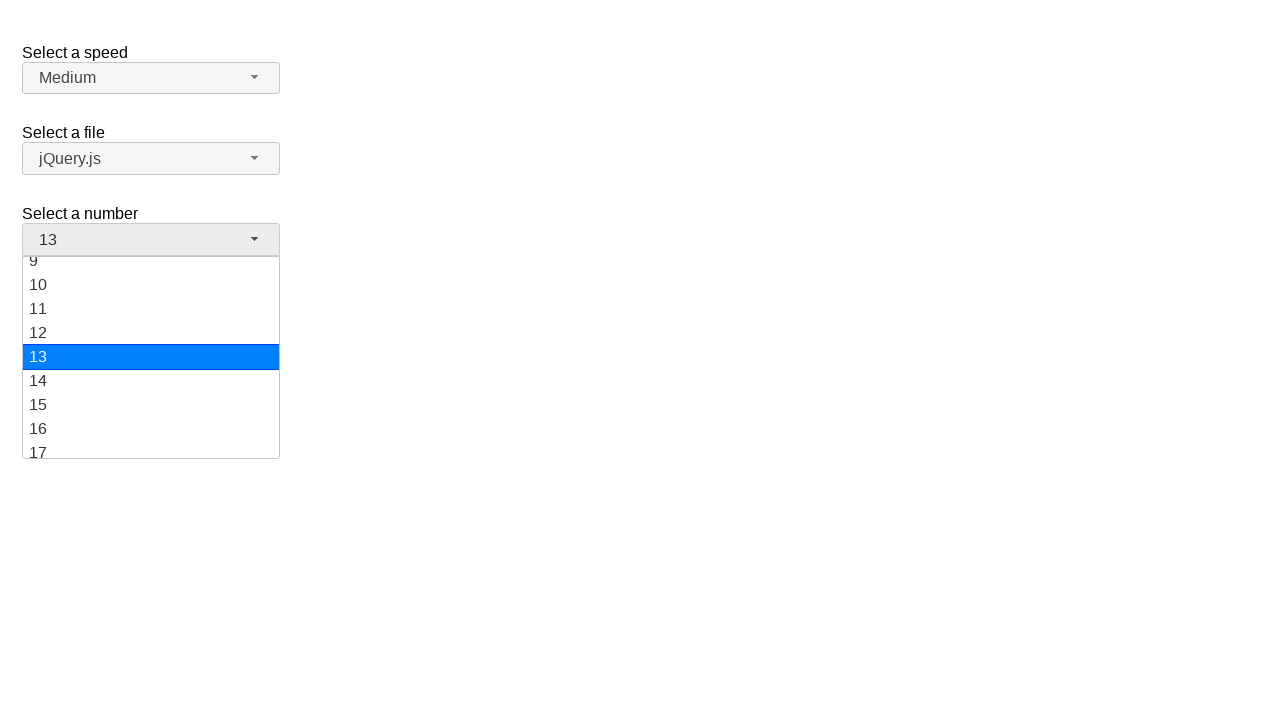

Dropdown menu items loaded
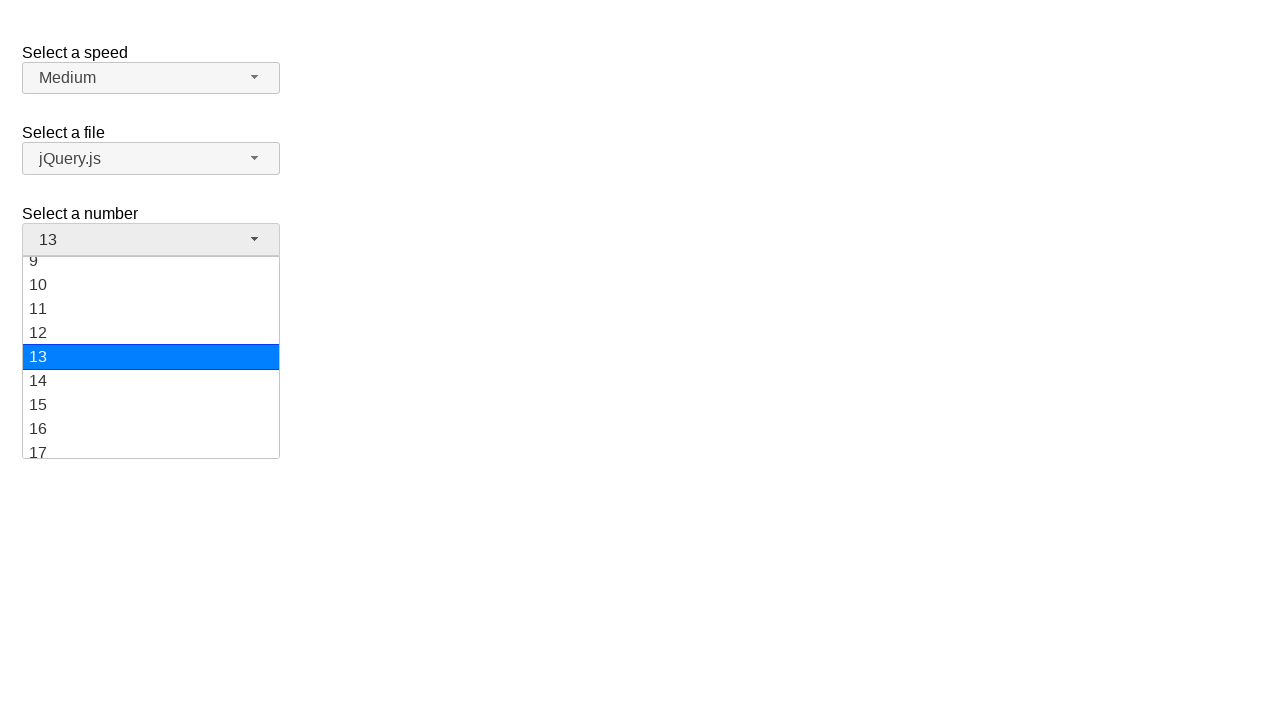

Selected value '2' from dropdown at (151, 293) on xpath=//ul[@id='number-menu']//li[@class='ui-menu-item']/div[text()='2']
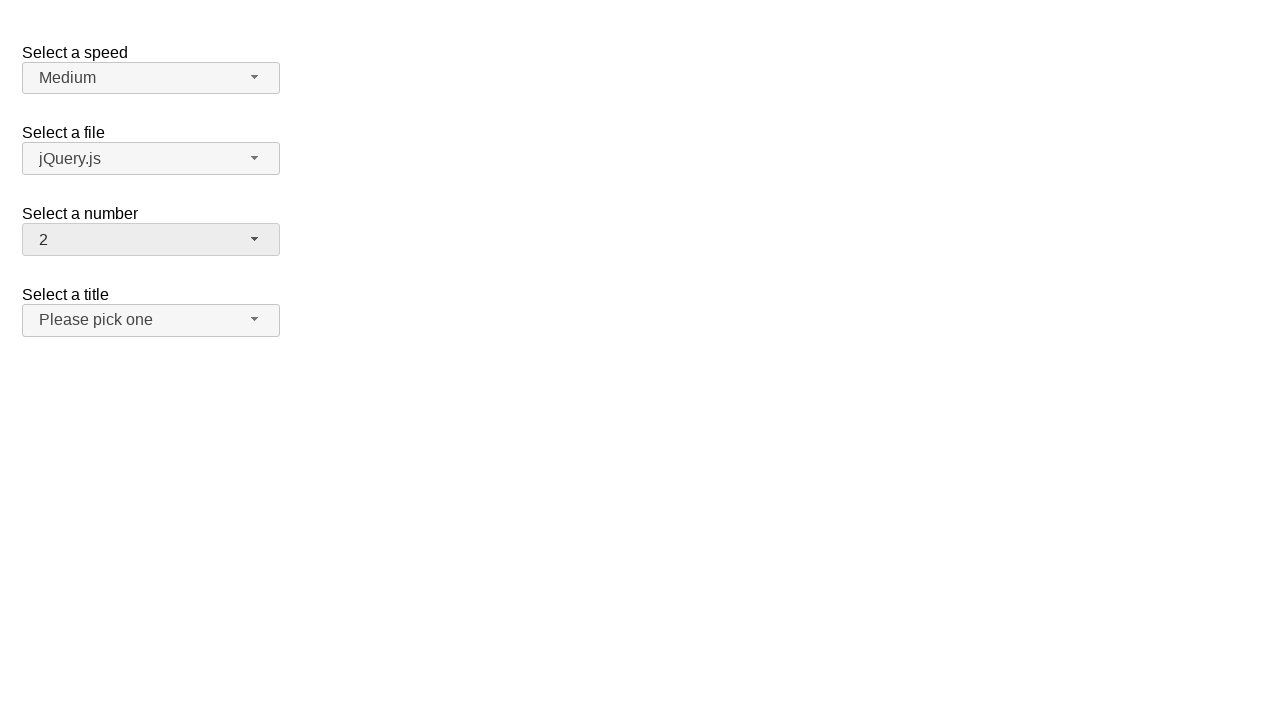

Verified '2' is displayed in dropdown button
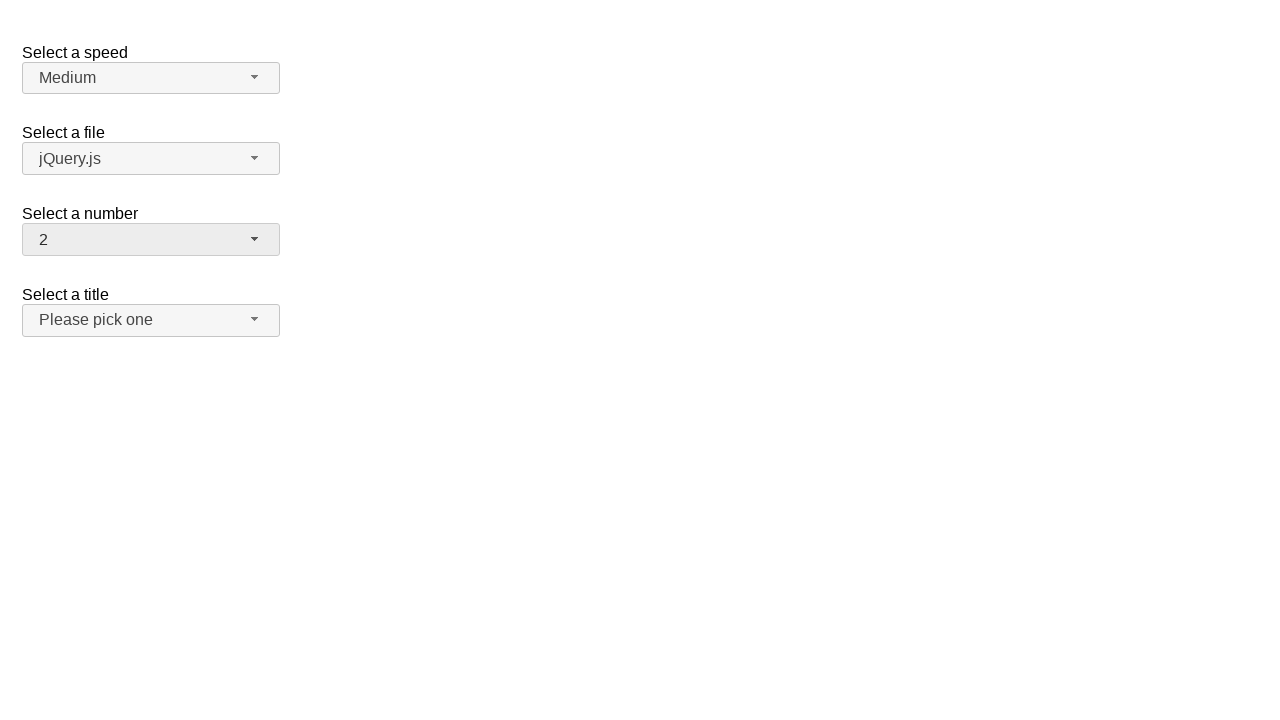

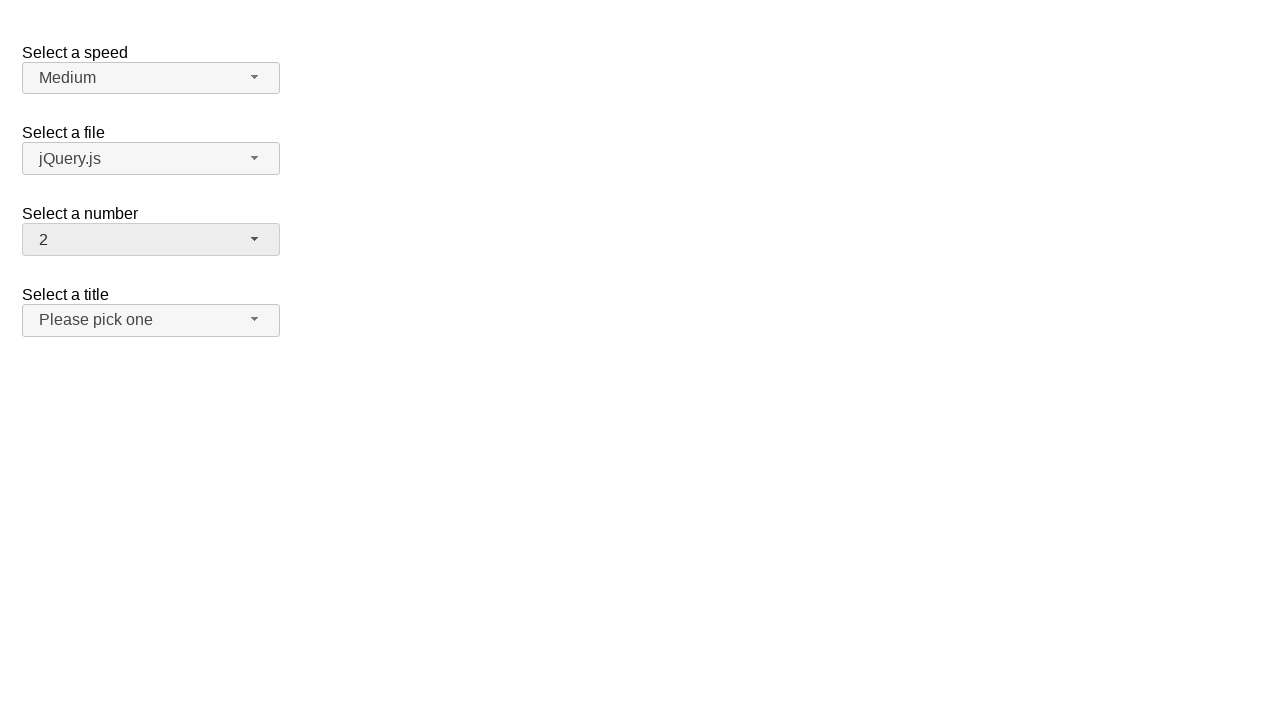